Fills out a Florida driver's license number generator form with personal information (first name, last name, birth date) and submits it to generate a result.

Starting URL: http://www.highprogrammer.com/cgi-bin/uniqueid/dl_fl

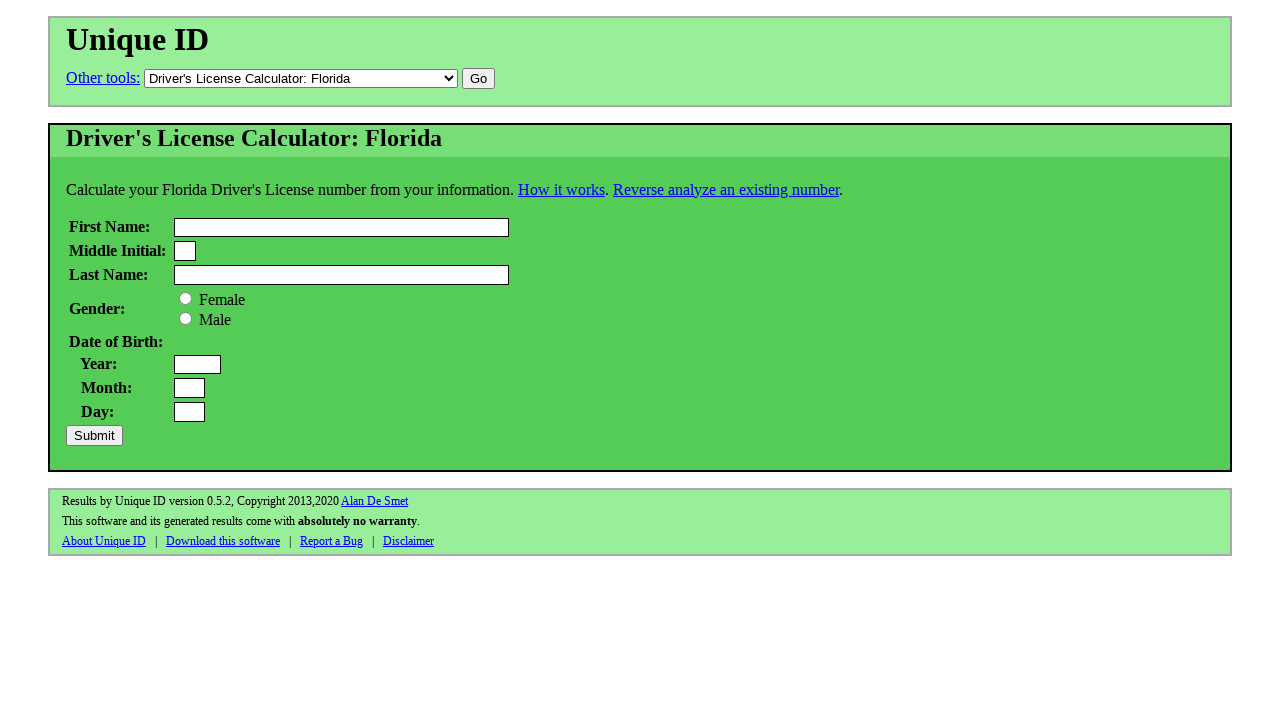

Filled first name field with 'Michael' on input[name='first']
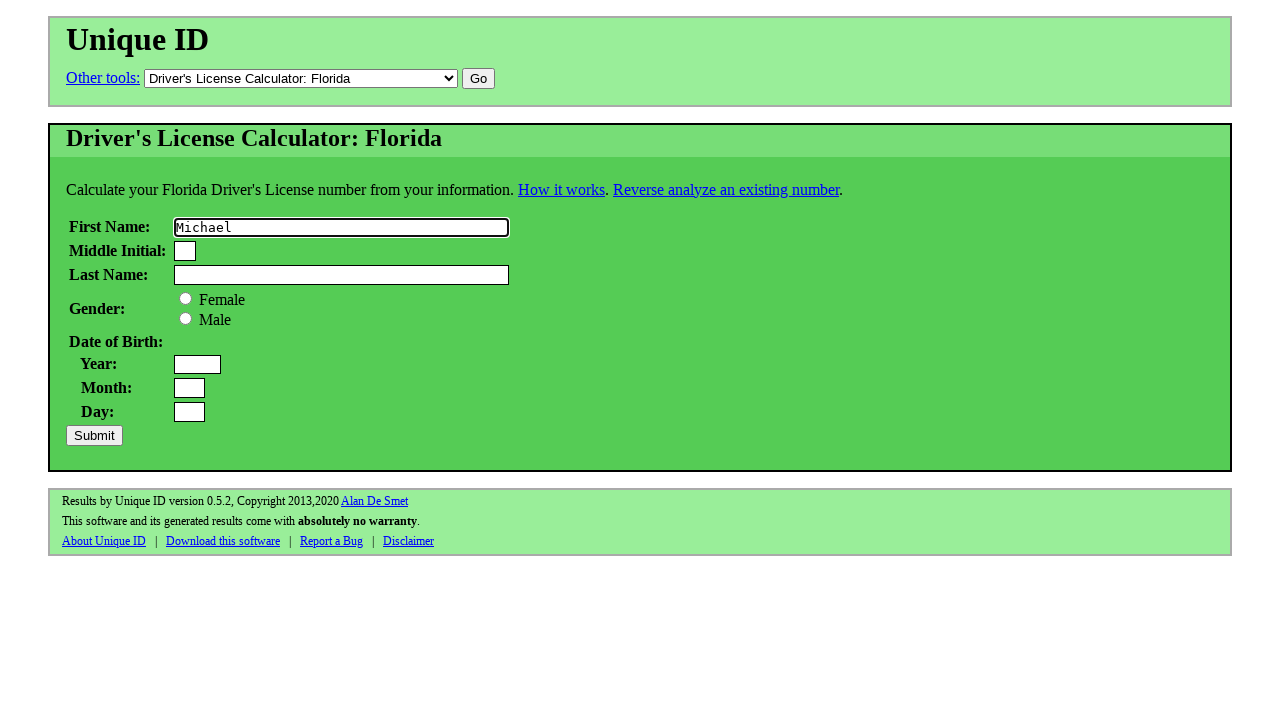

Filled last name field with 'Johnson' on input[name='last']
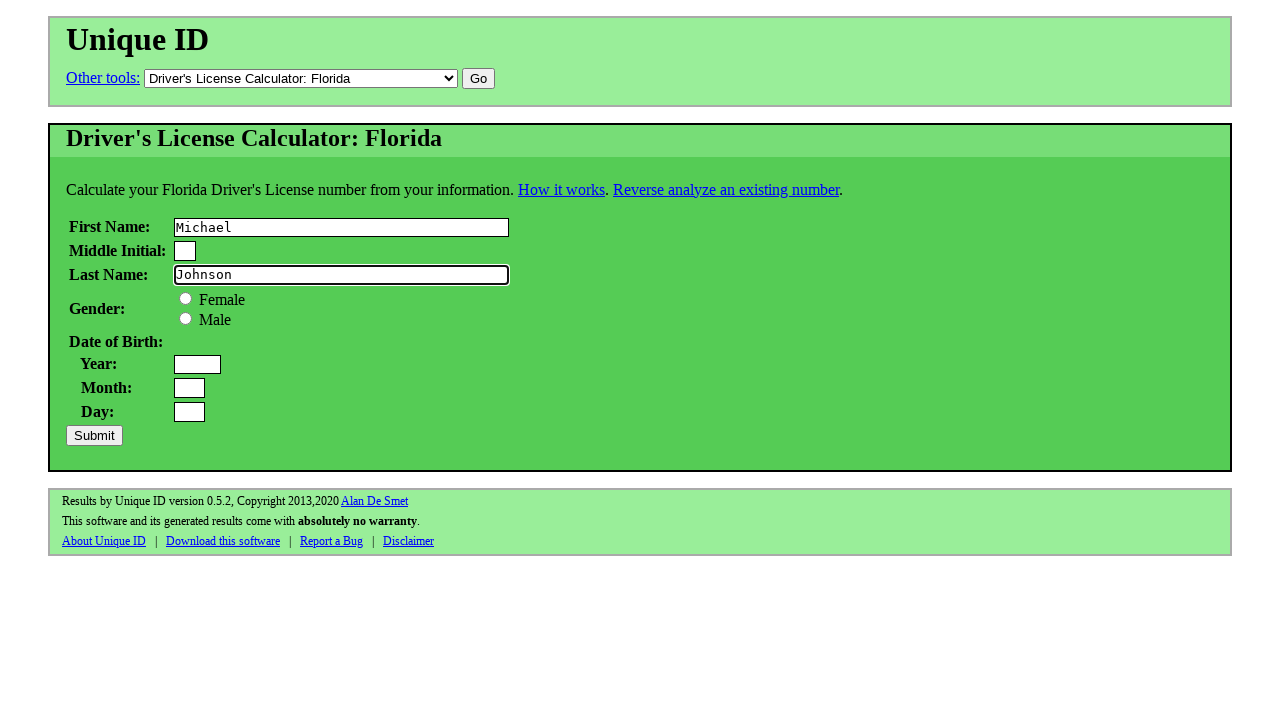

Selected female gender radio button at (186, 318) on xpath=//html/body/div[2]/div/form/table/tbody/tr[4]/td[2]/label[2]
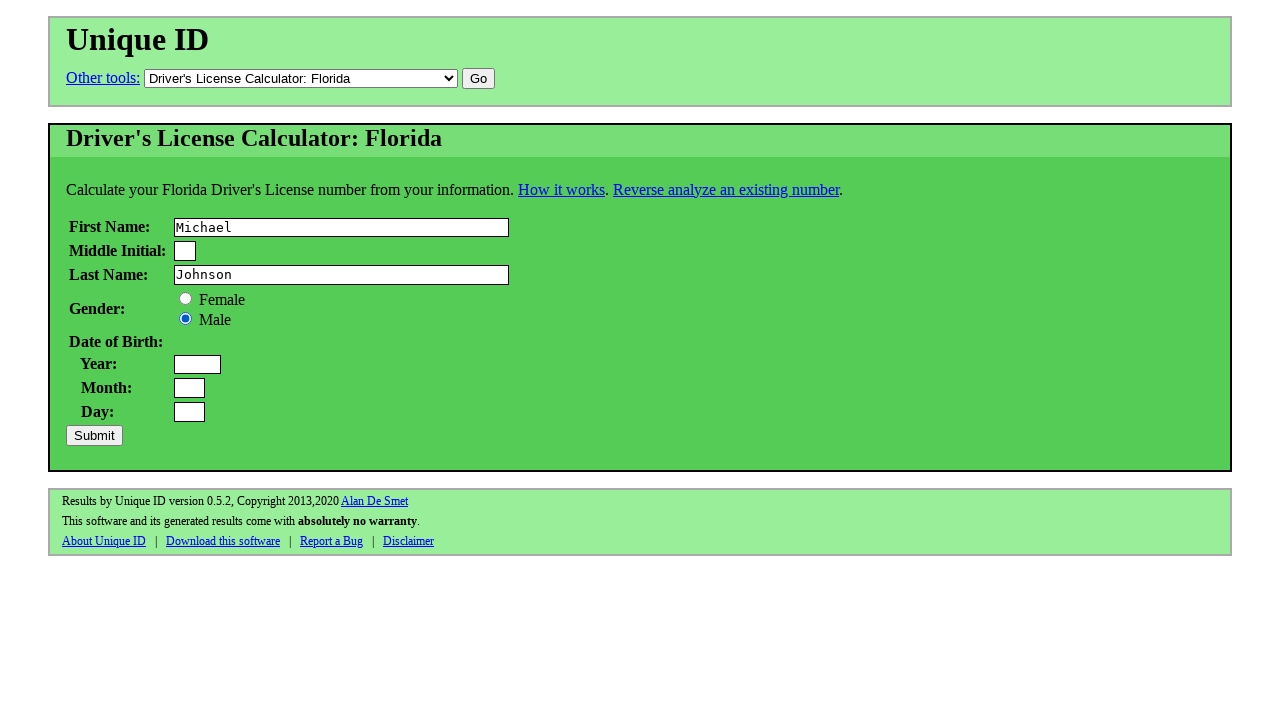

Filled year of birth with '1985' on input[name='y']
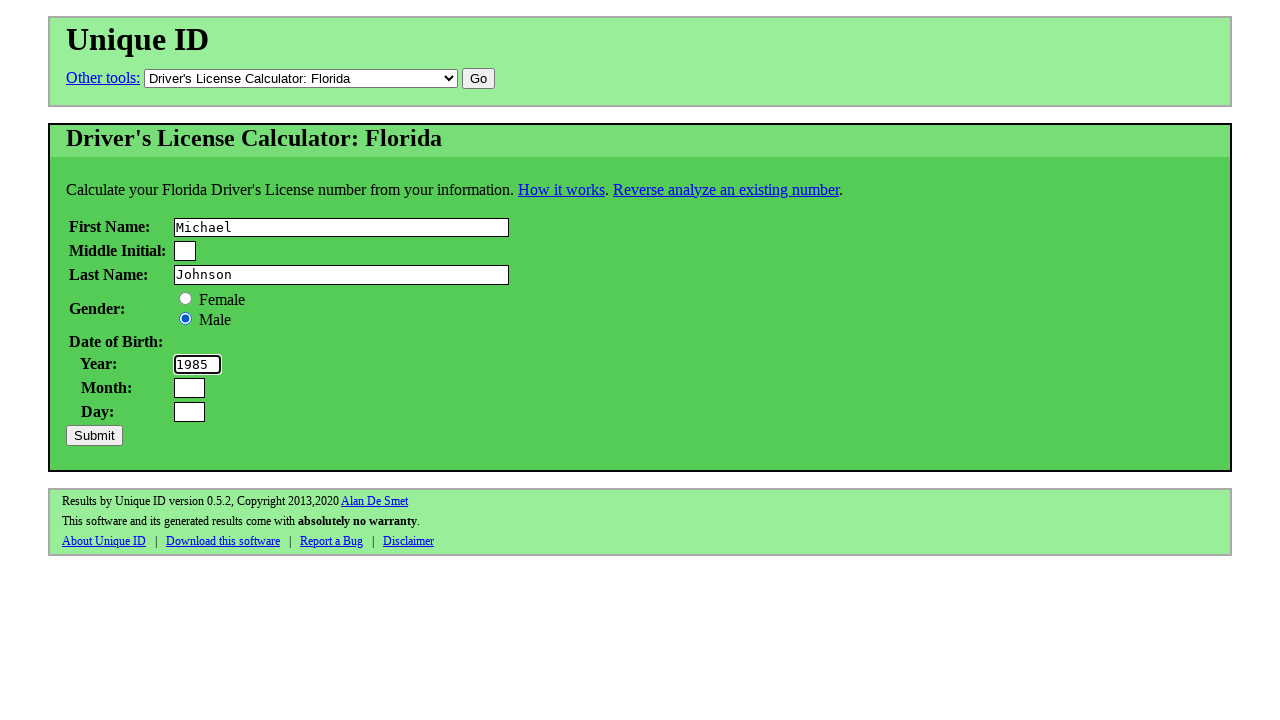

Filled month of birth with '07' on input[name='m']
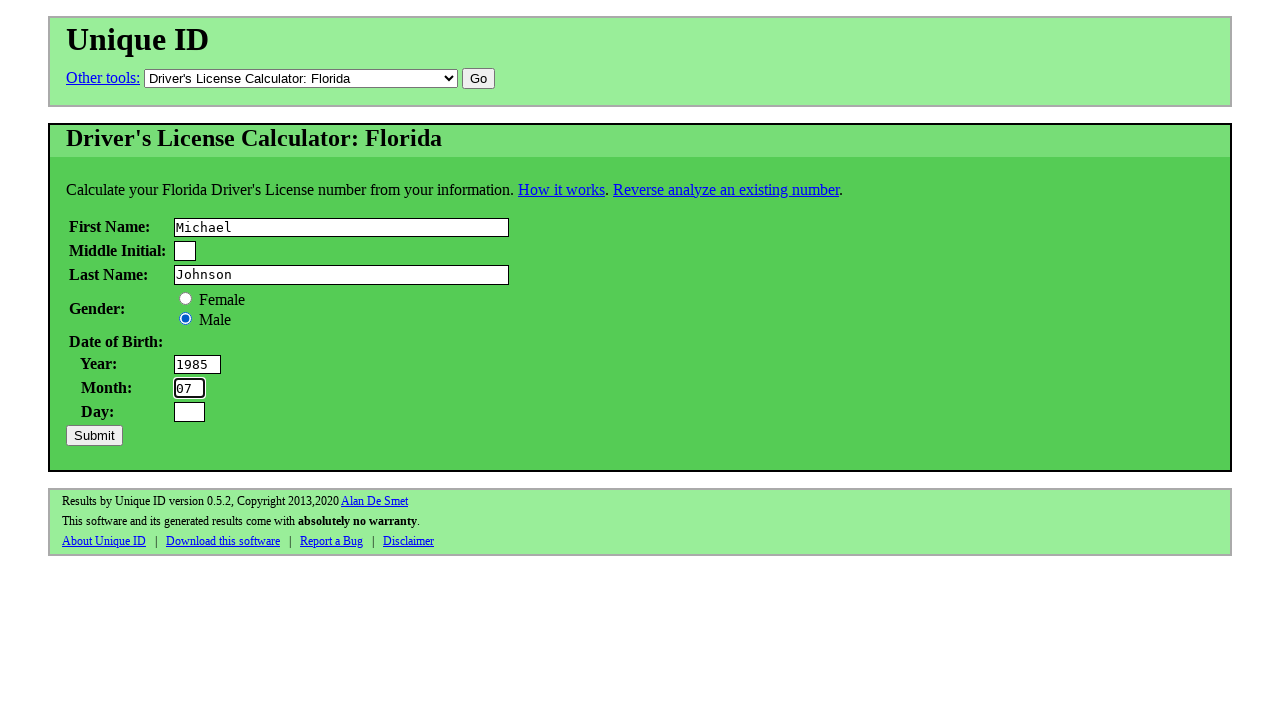

Filled day of birth with '22' on input[name='d']
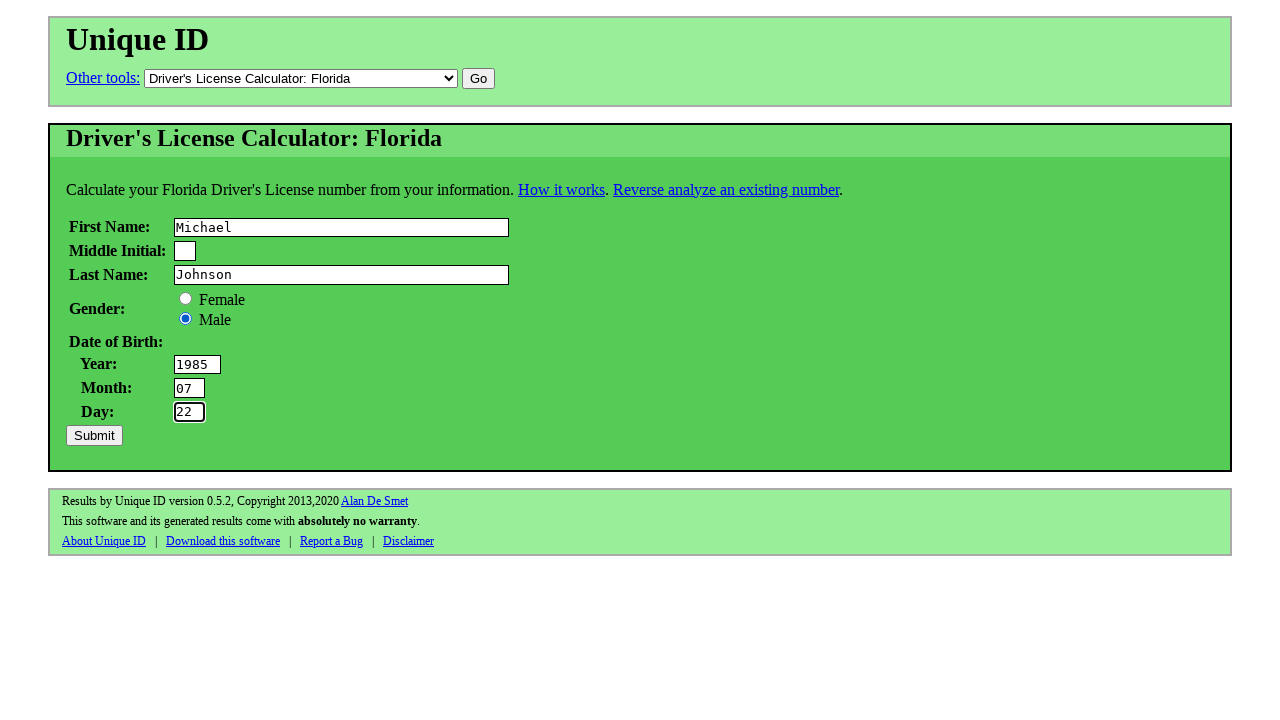

Clicked submit button to generate Florida driver's license number at (94, 435) on xpath=//html/body/div[2]/div/form/input[3]
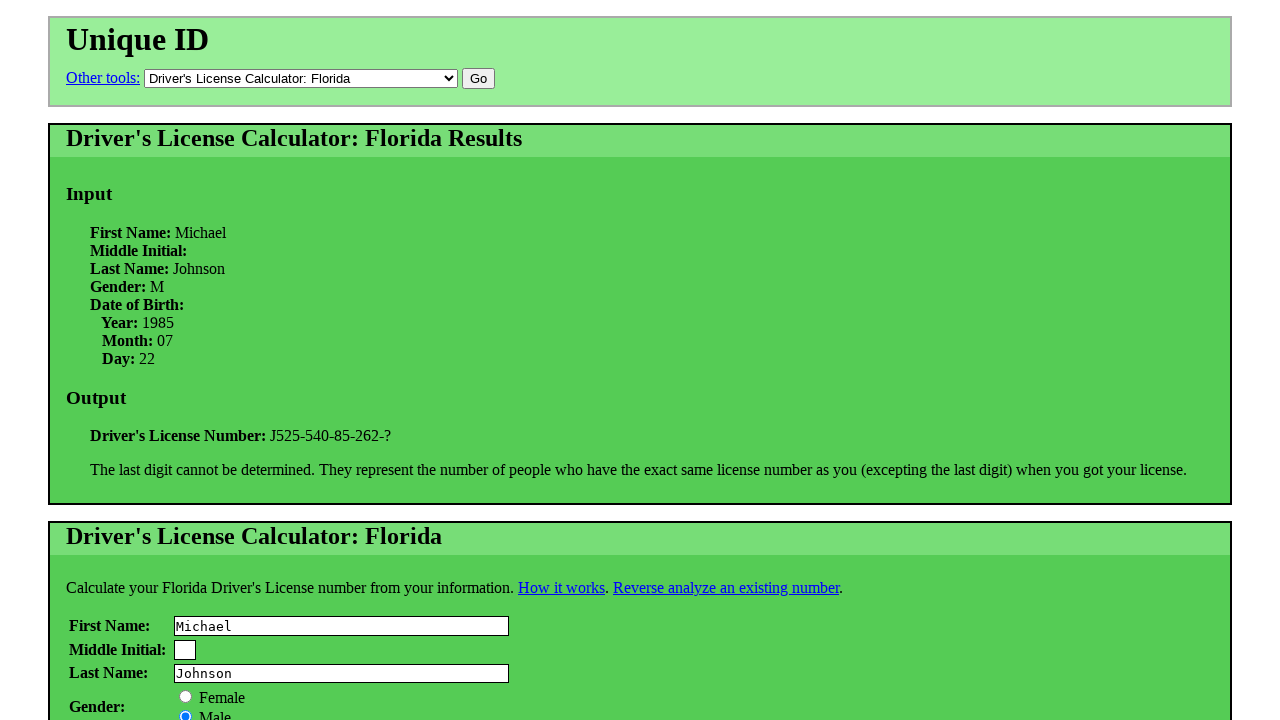

Results area loaded successfully
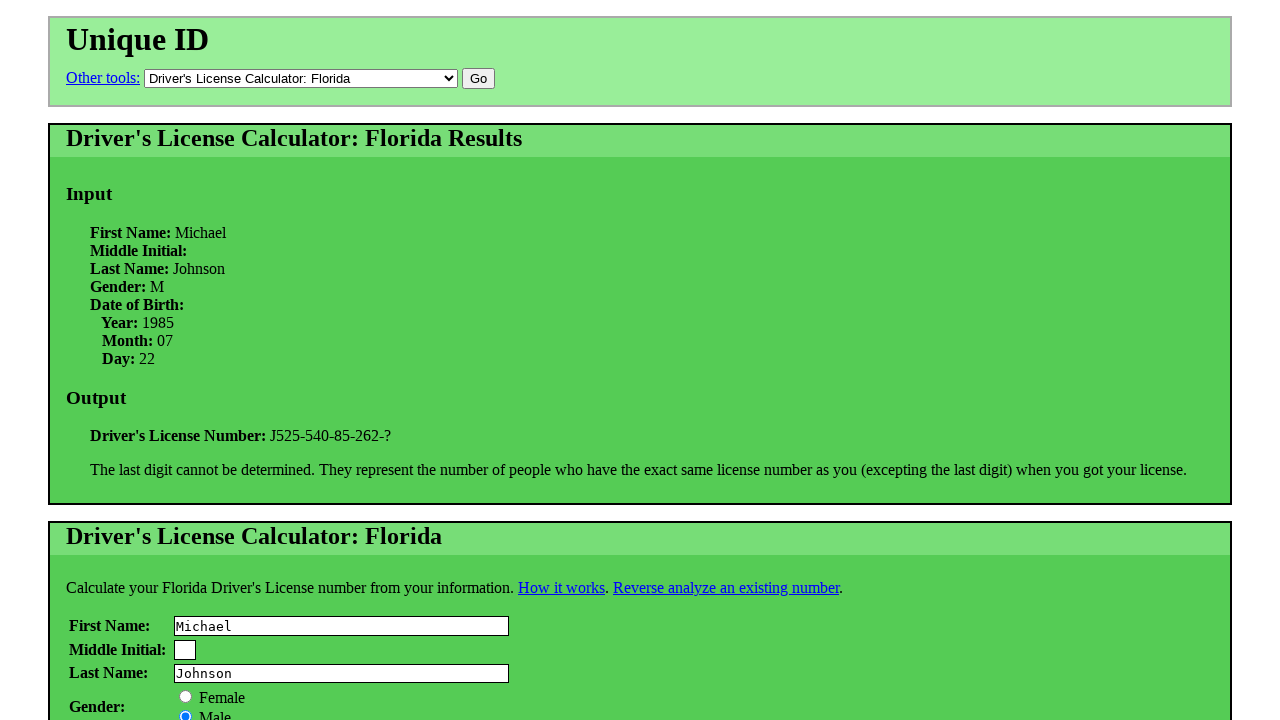

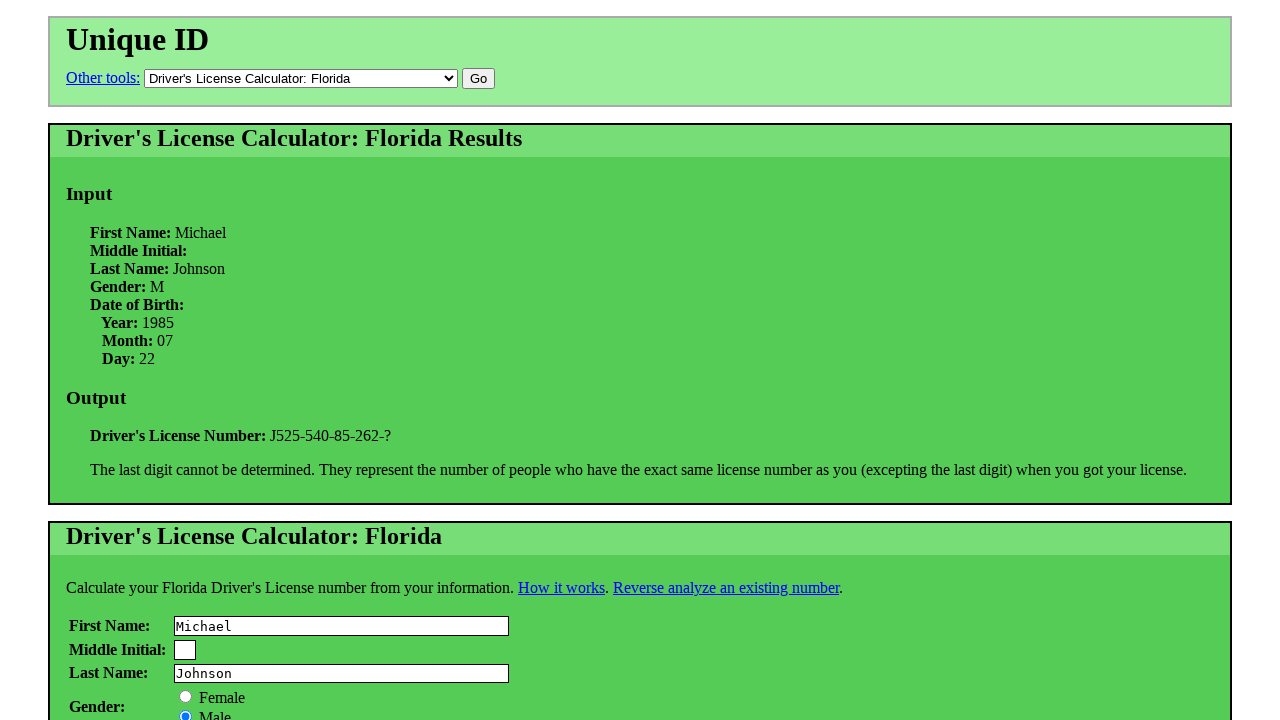